Logs in with ad parameter enabled and verifies that flash sale images are displayed

Starting URL: https://demo.applitools.com/hackathon.html?showAd=true

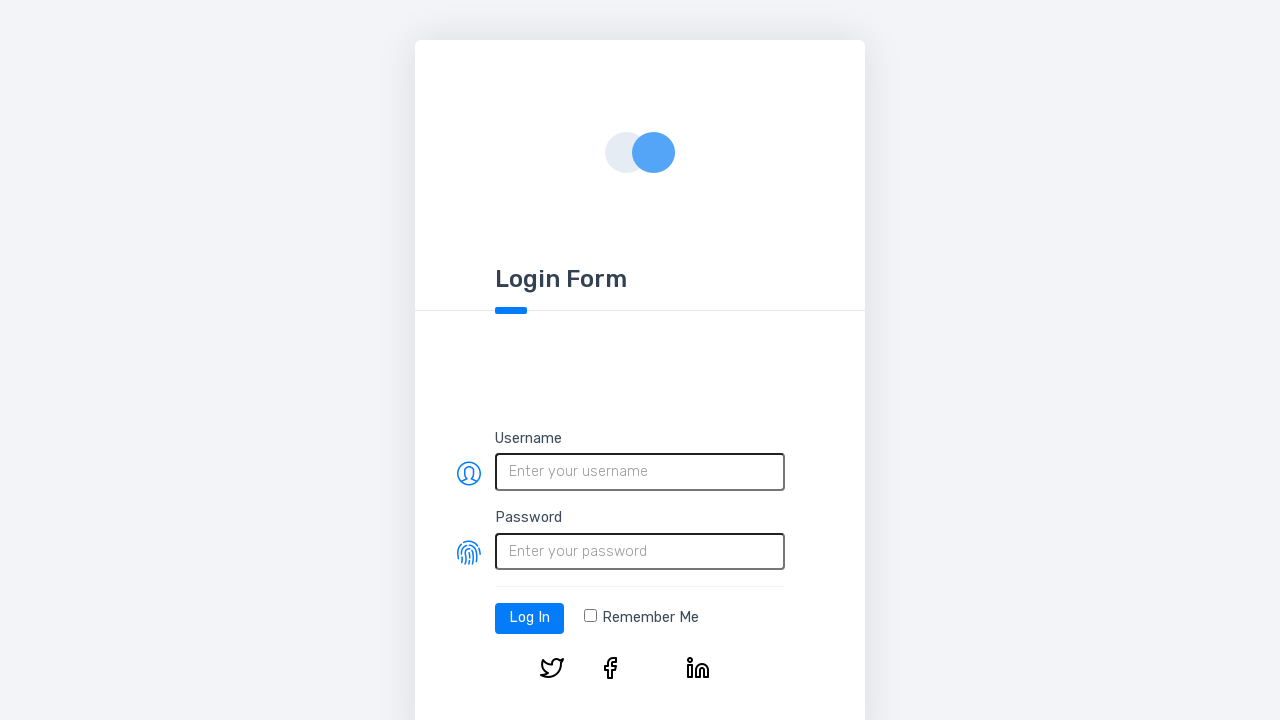

Navigated to hackathon page with ad parameter enabled
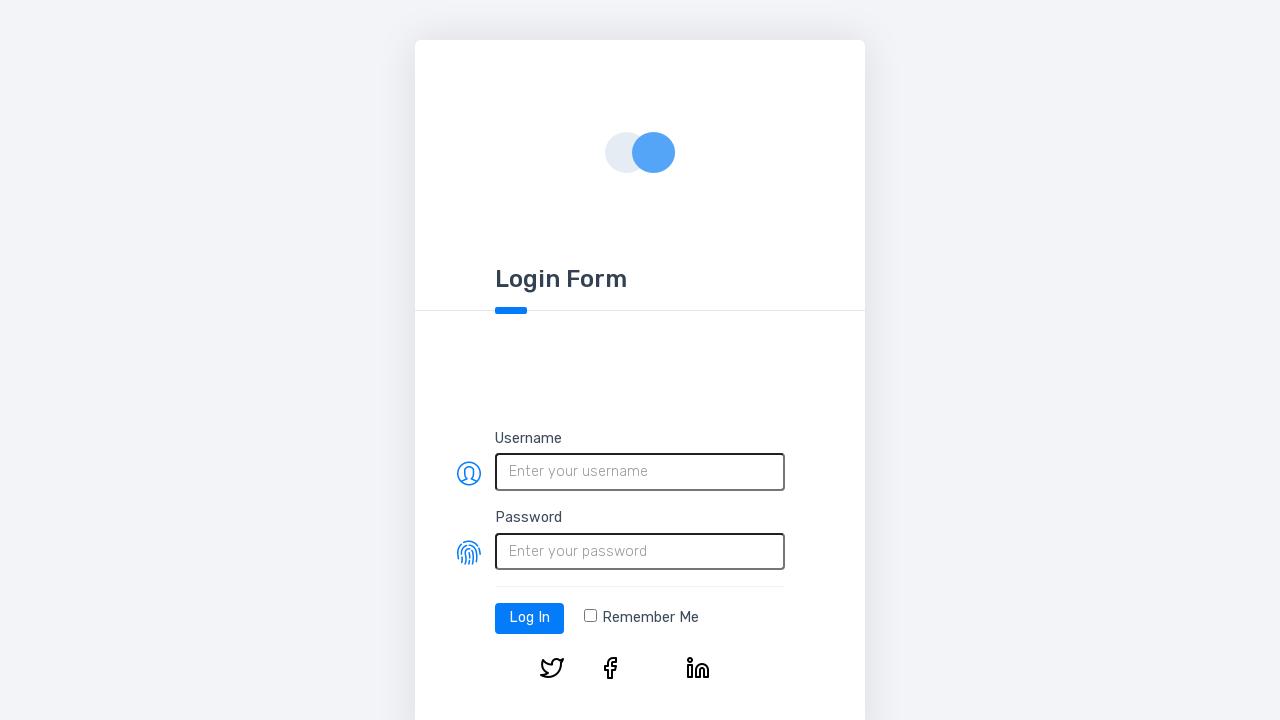

Filled username field with 'testuser' on #username
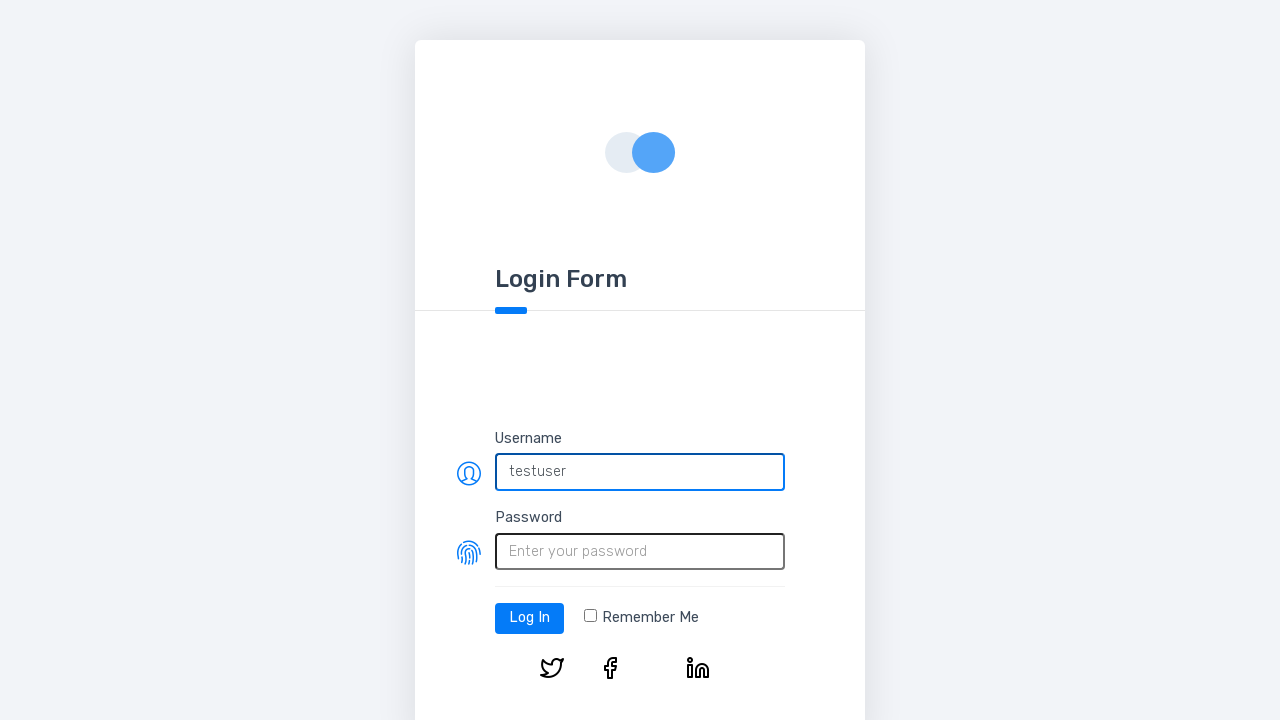

Filled password field with 'password' on #password
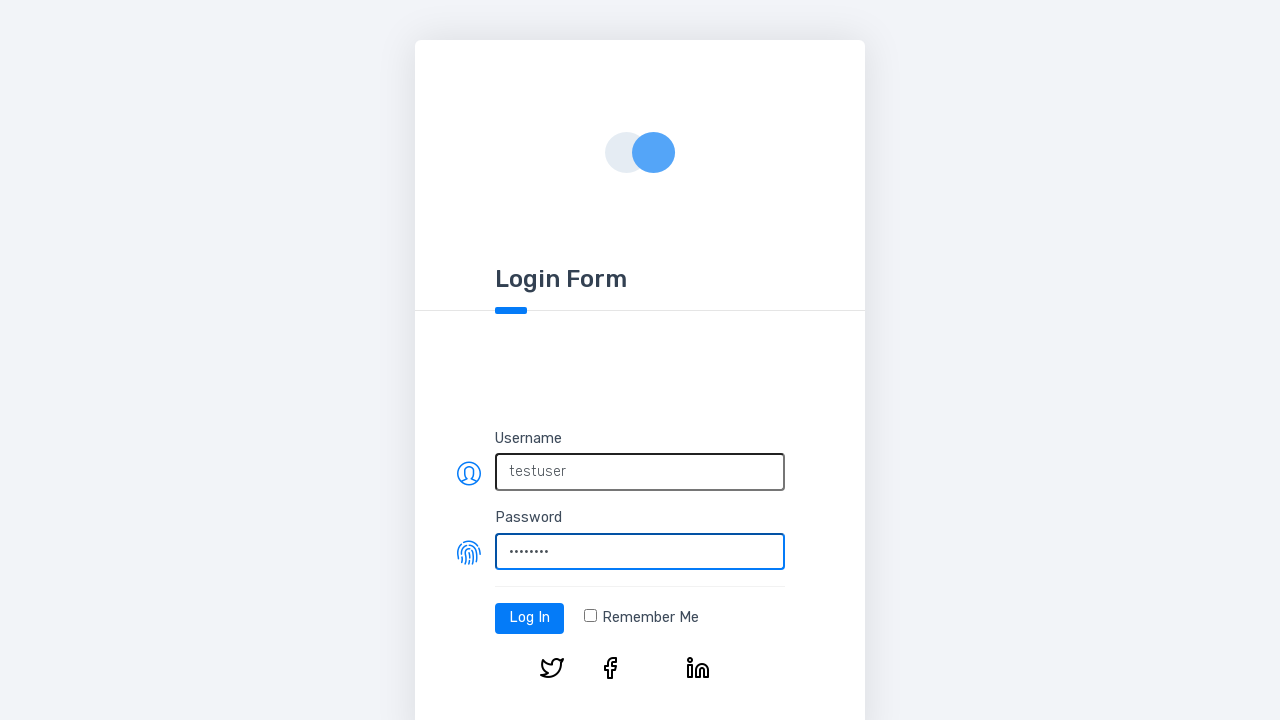

Clicked log-in button at (530, 618) on #log-in
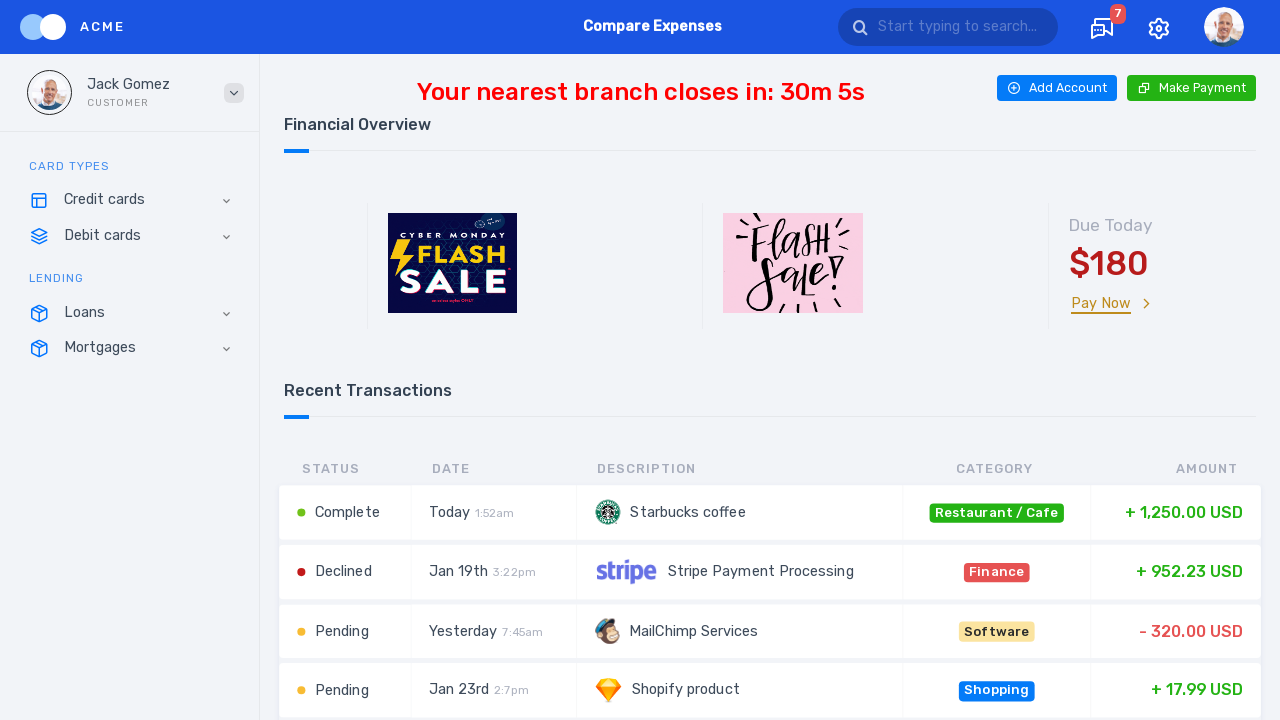

Flash sale image #1 loaded and visible
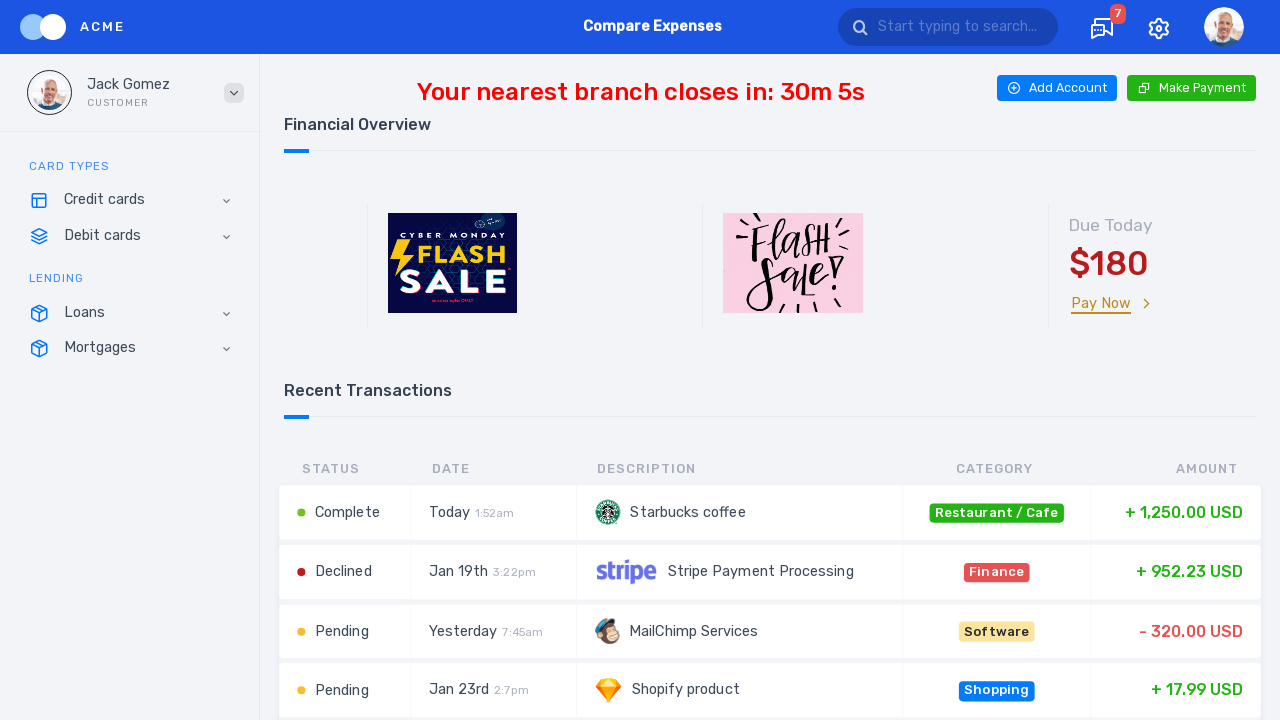

Flash sale image #2 loaded and visible
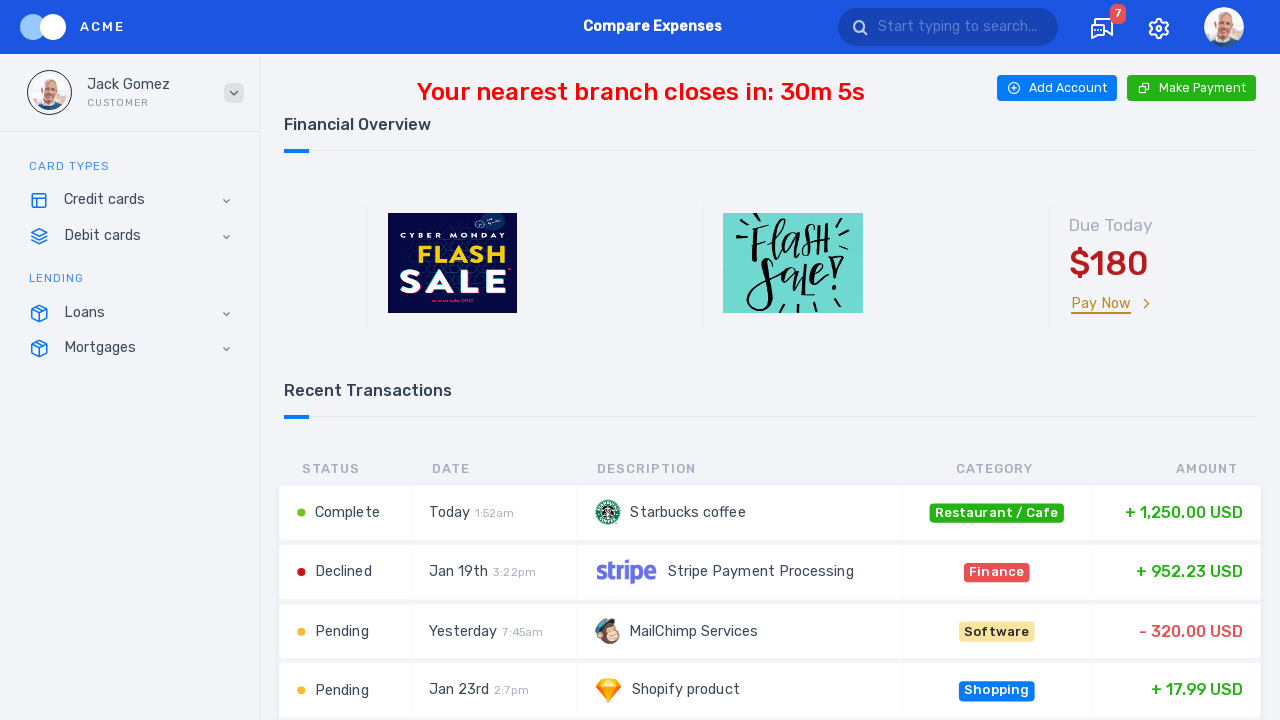

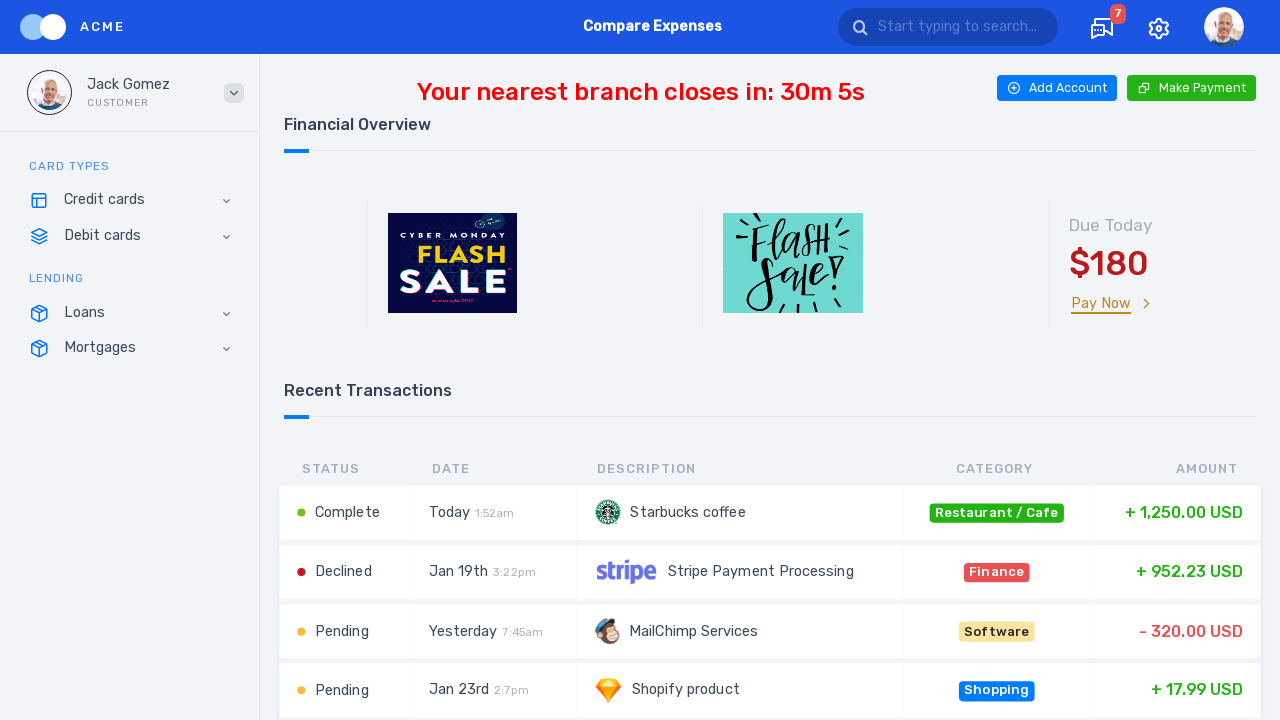